Tests dropdown selection functionality by selecting a birth year (2000), month (January), and day (10) using different selection methods (by index, by value, and by visible text)

Starting URL: https://testcenter.techproeducation.com/index.php?page=dropdown

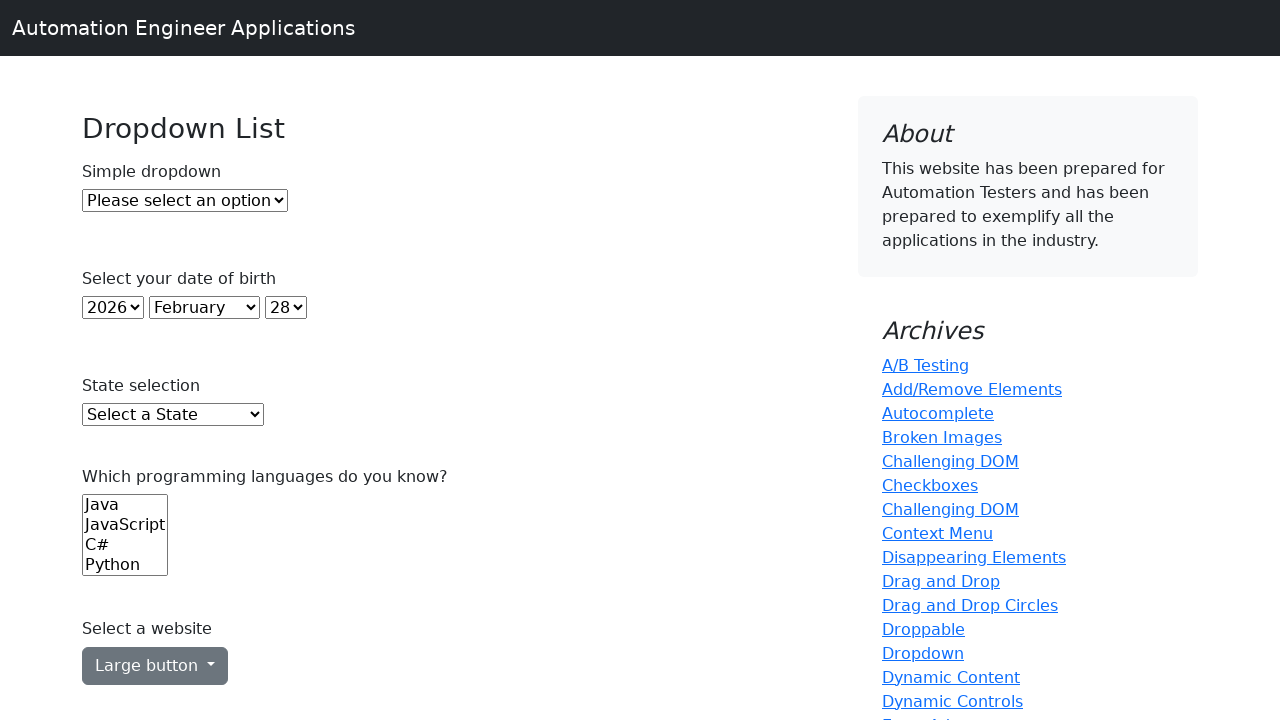

Selected birth year 2000 by index 22 from year dropdown on select#year
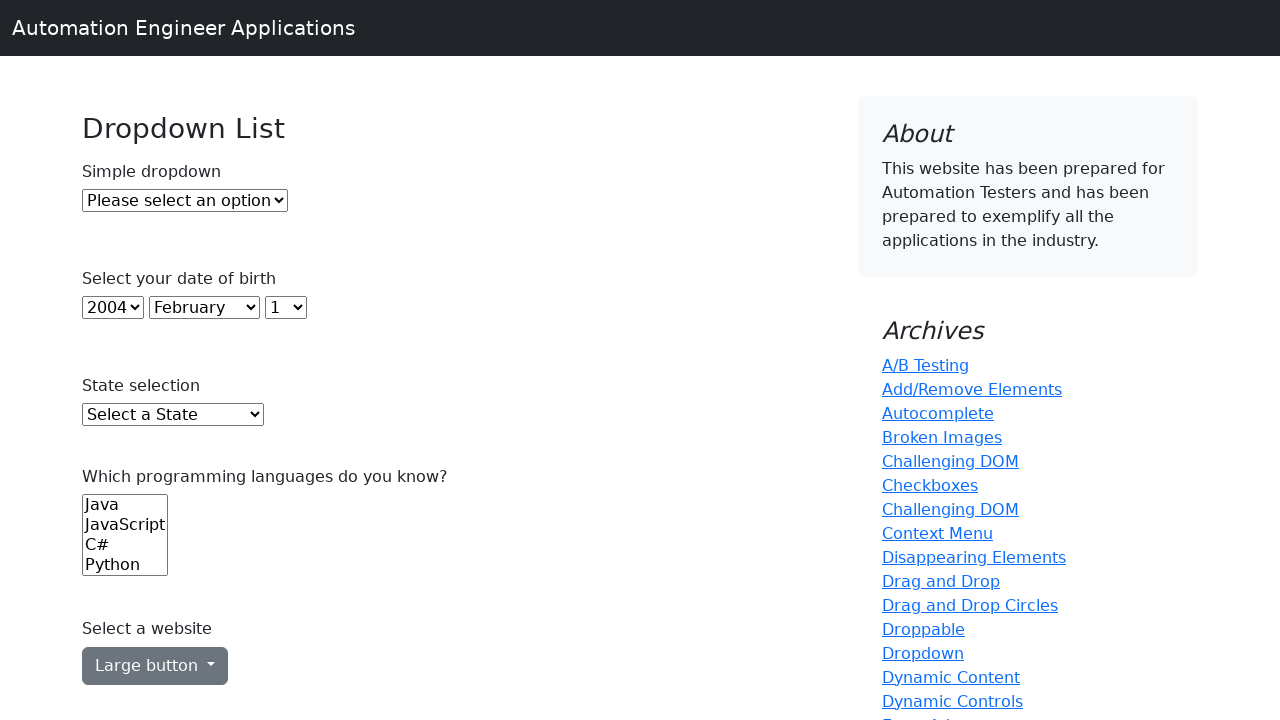

Selected January by value '0' from month dropdown on select#month
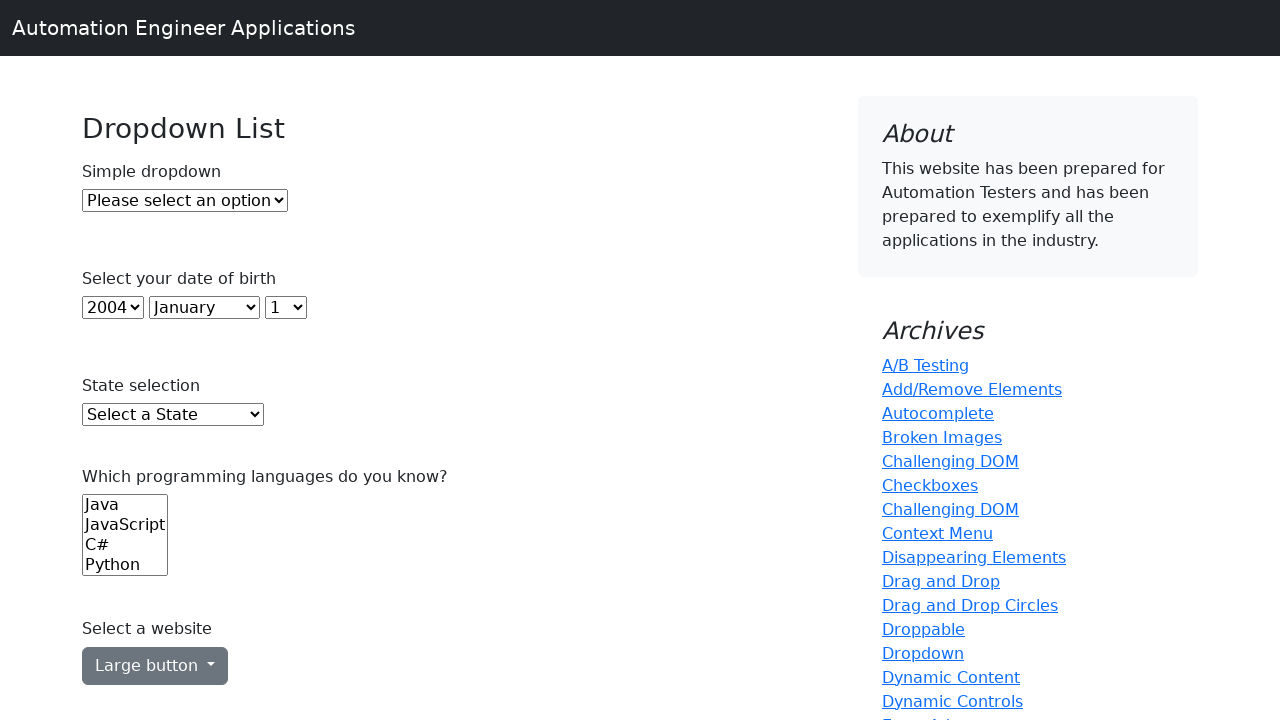

Selected day 10 by visible text from day dropdown on select#day
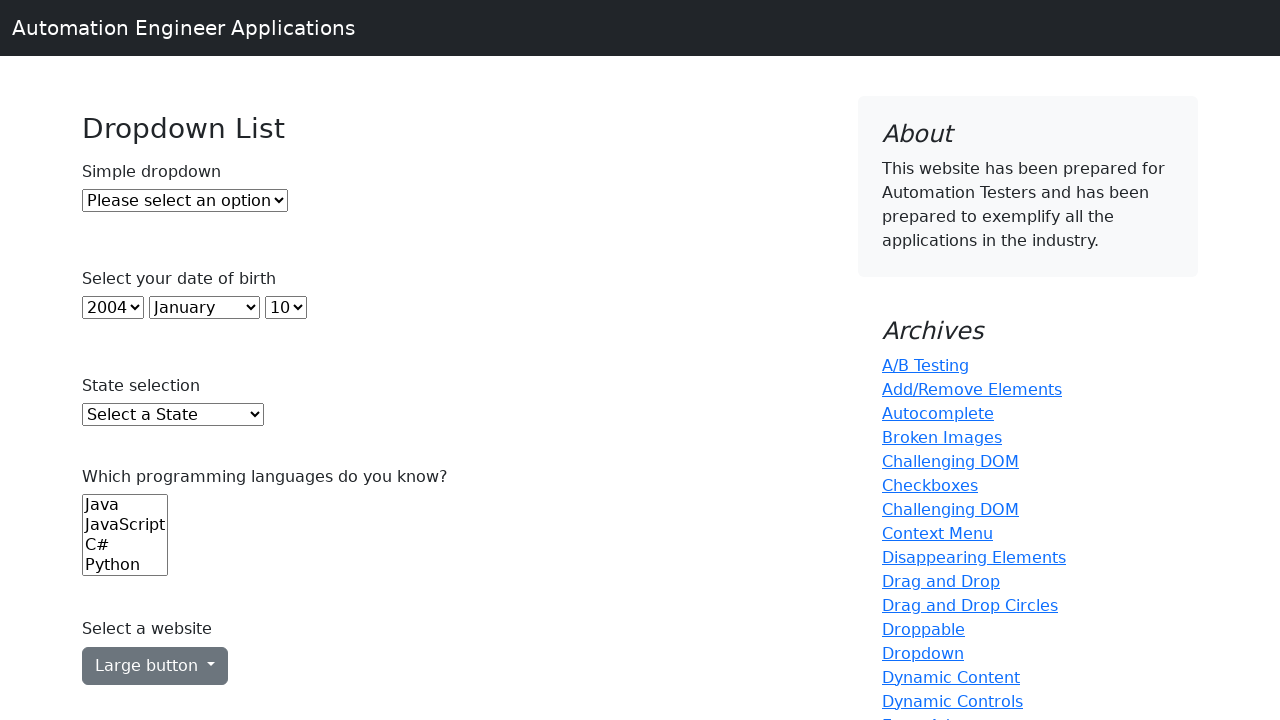

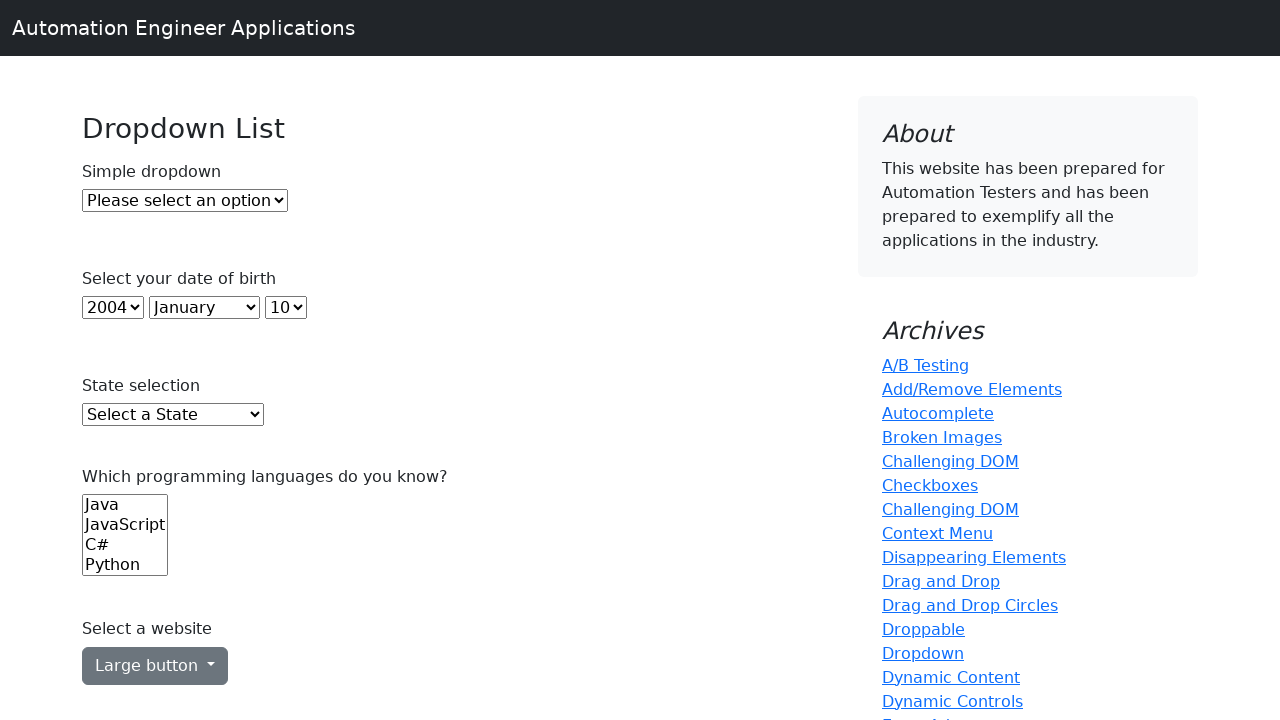